Tests login form with incorrect password, expecting an error message about invalid password

Starting URL: https://the-internet.herokuapp.com/login

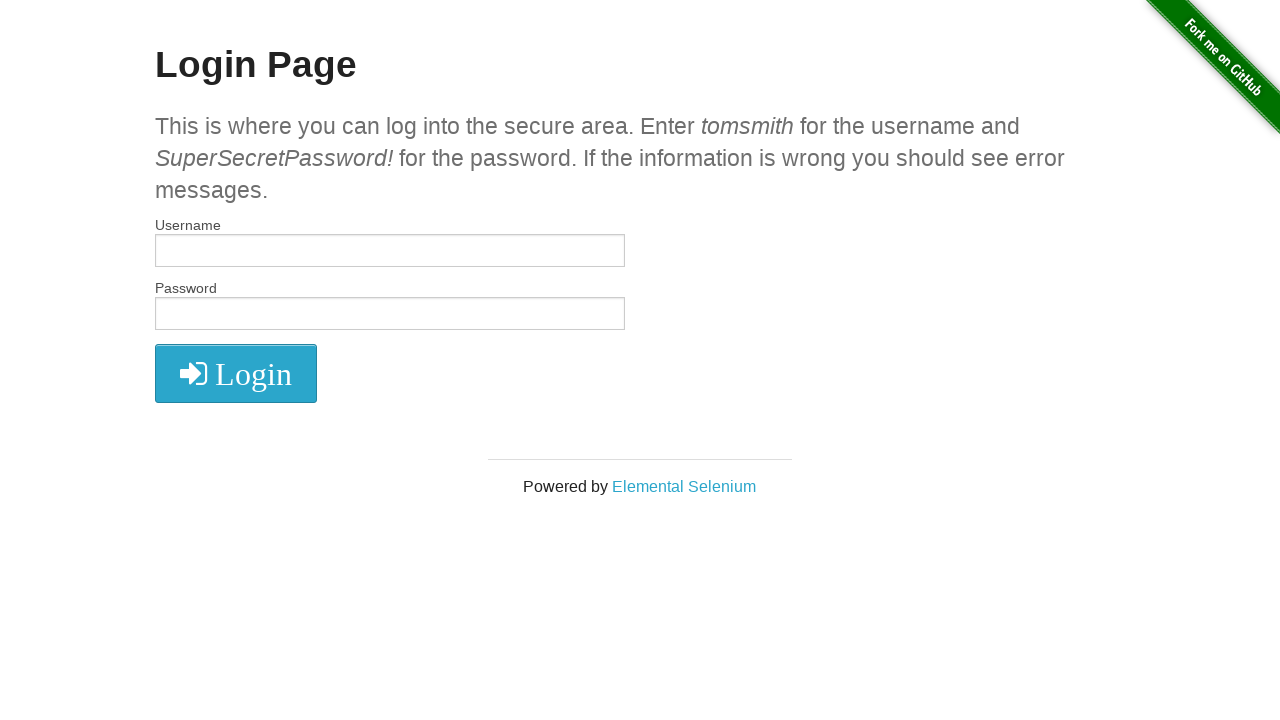

Filled username field with 'tomsmith' on #username
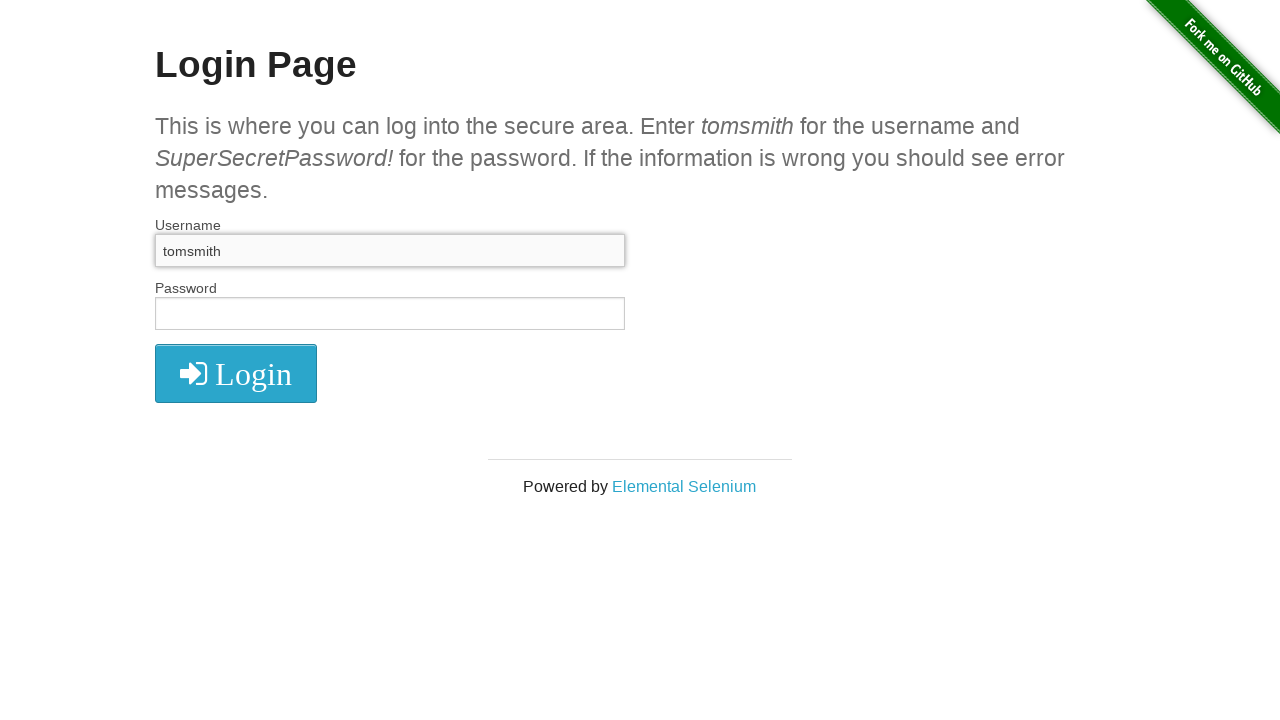

Filled password field with incorrect password 'incorrectPassword!' on #password
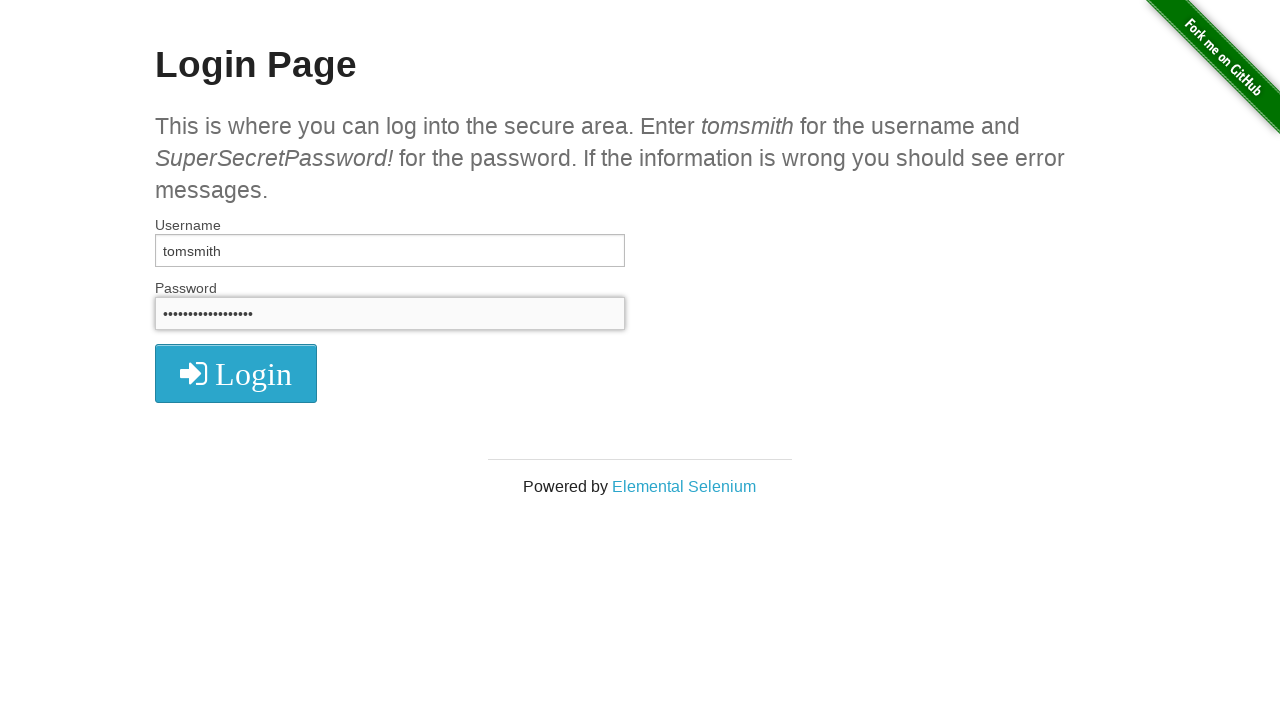

Clicked login button to submit form at (236, 373) on button[type='submit']
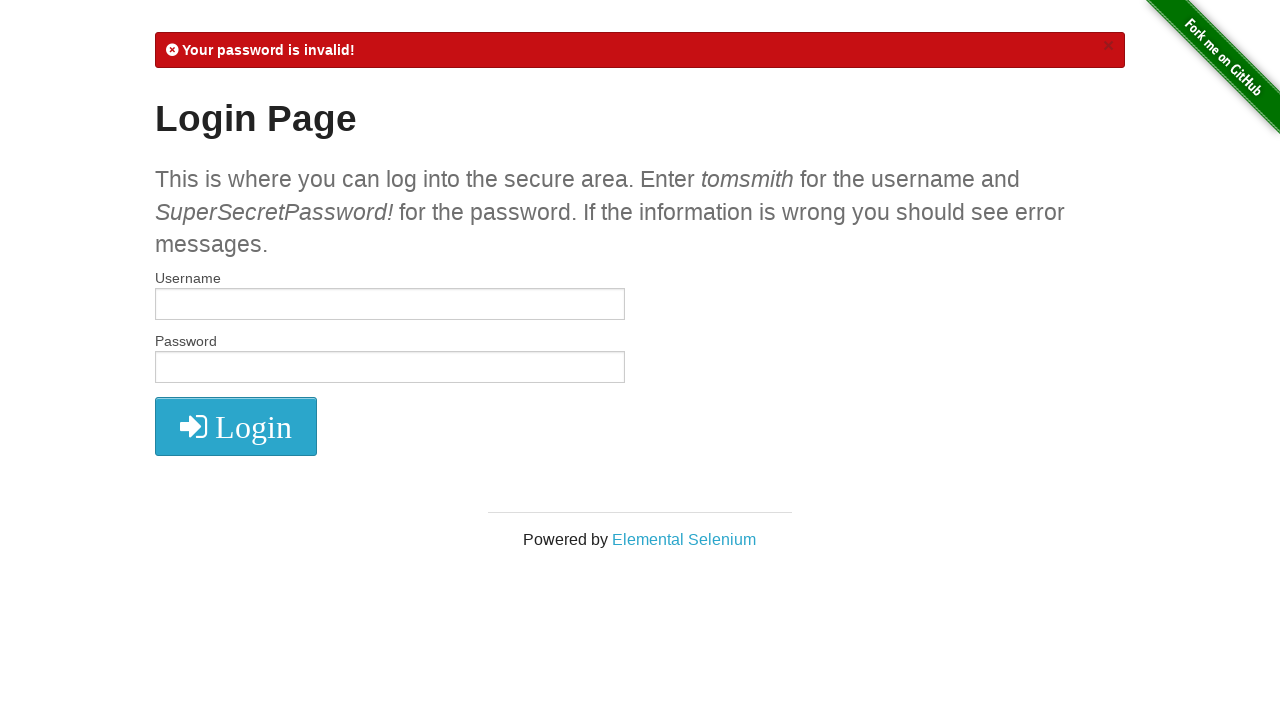

Error message element appeared on page
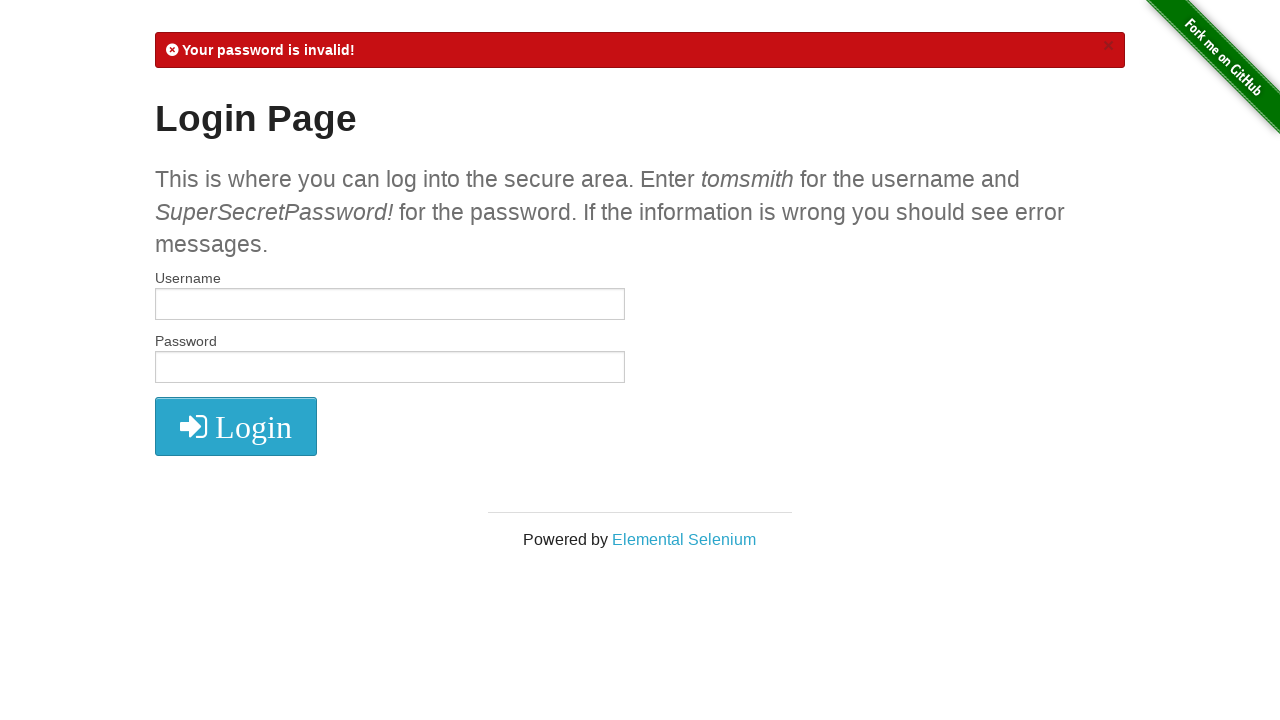

Verified error message contains 'Your password is invalid!'
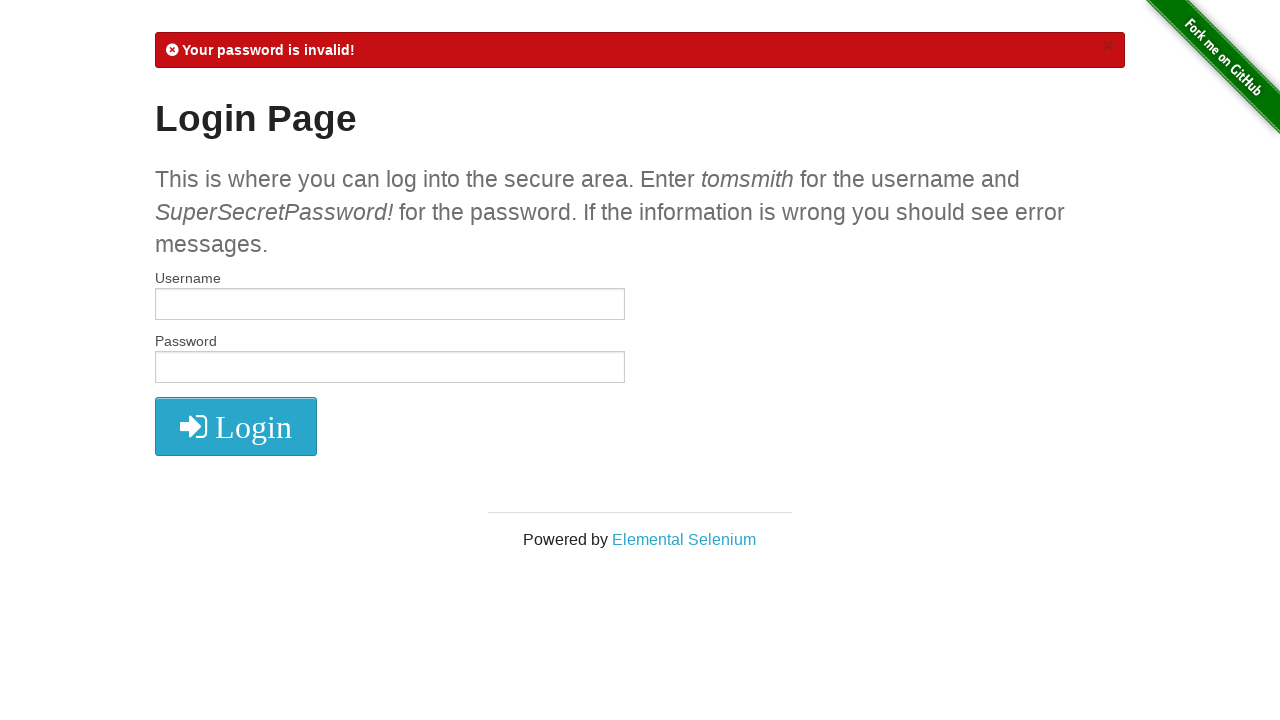

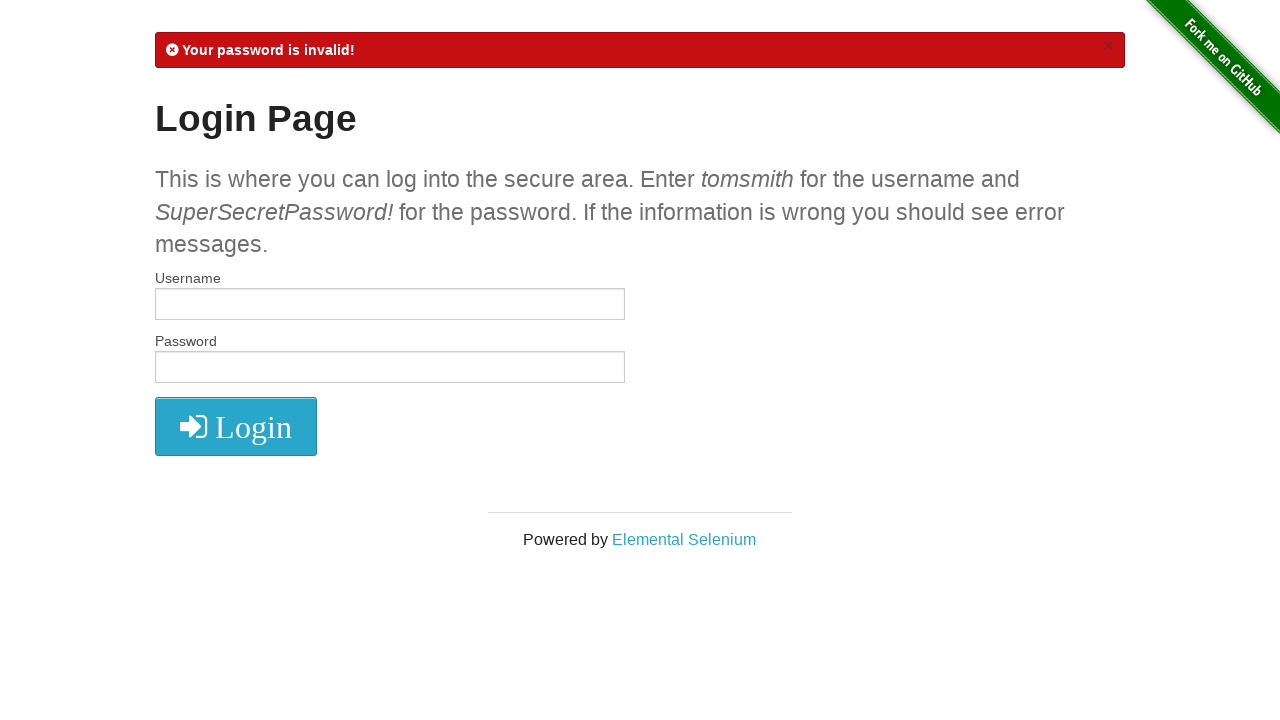